Solves a math problem by extracting a value from an image attribute, calculating the result, and submitting the form with checkboxes

Starting URL: http://suninjuly.github.io/get_attribute.html

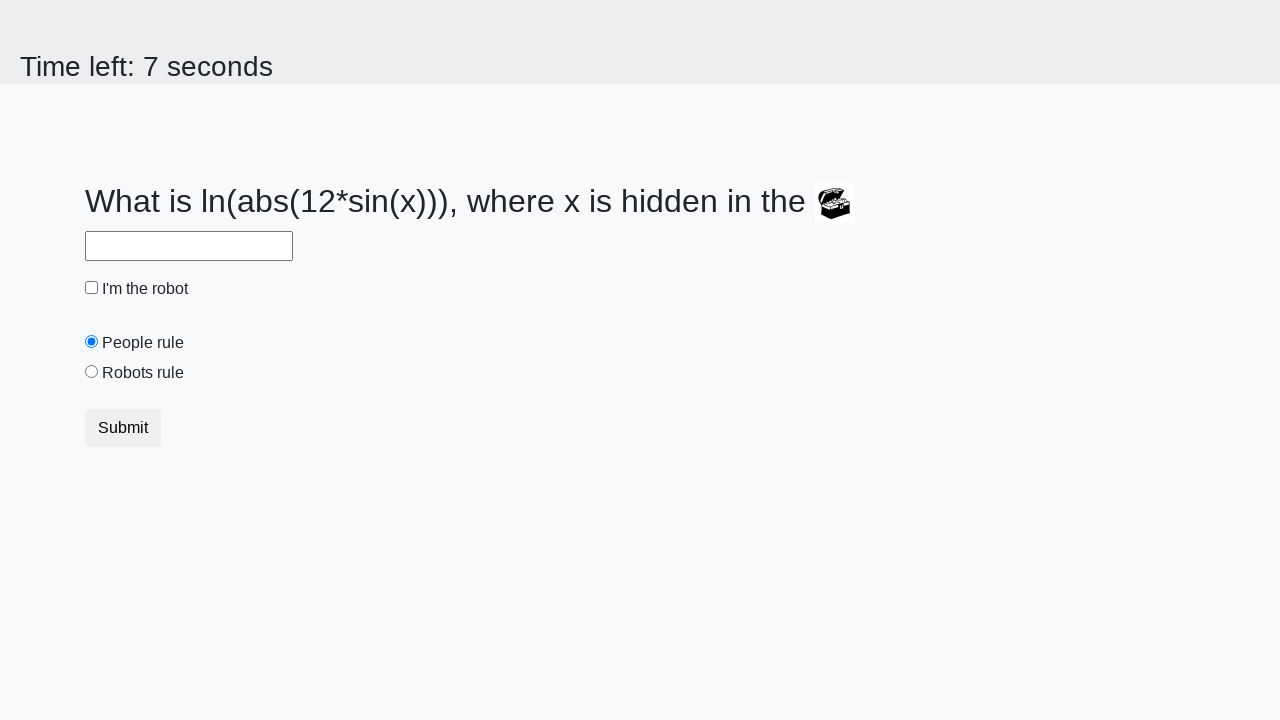

Located treasure image element
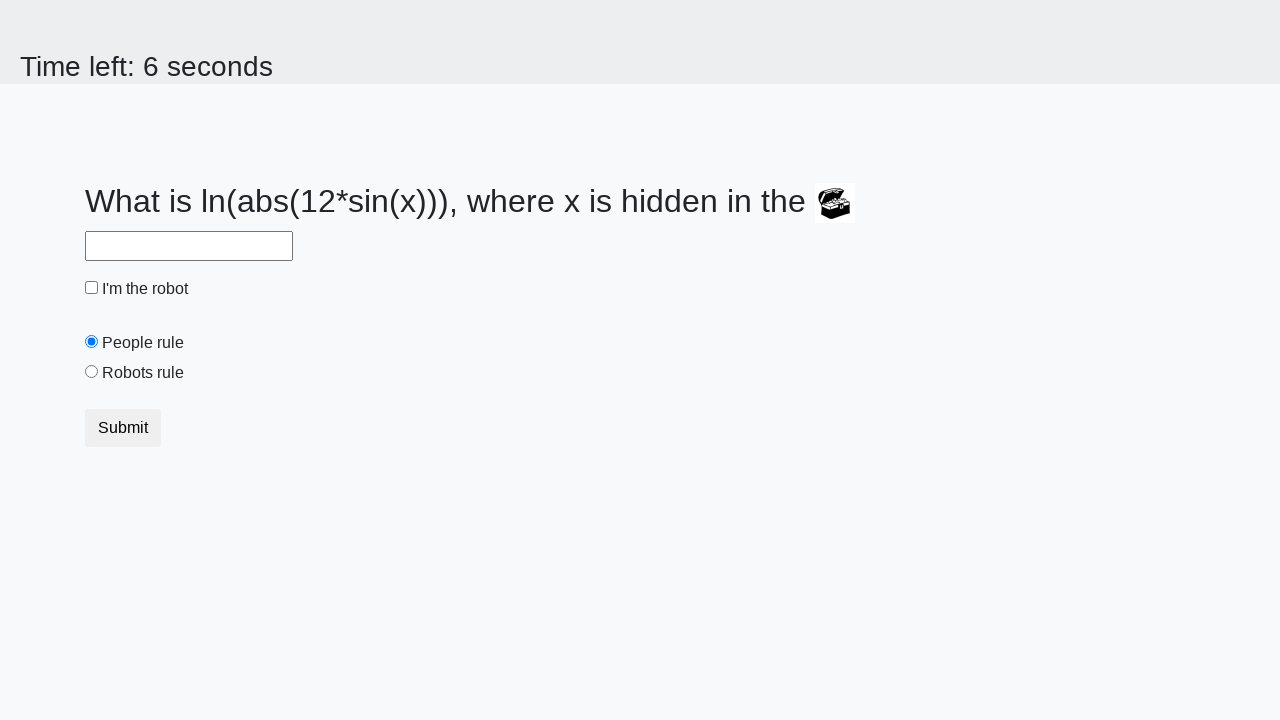

Extracted valuex attribute from image: 895
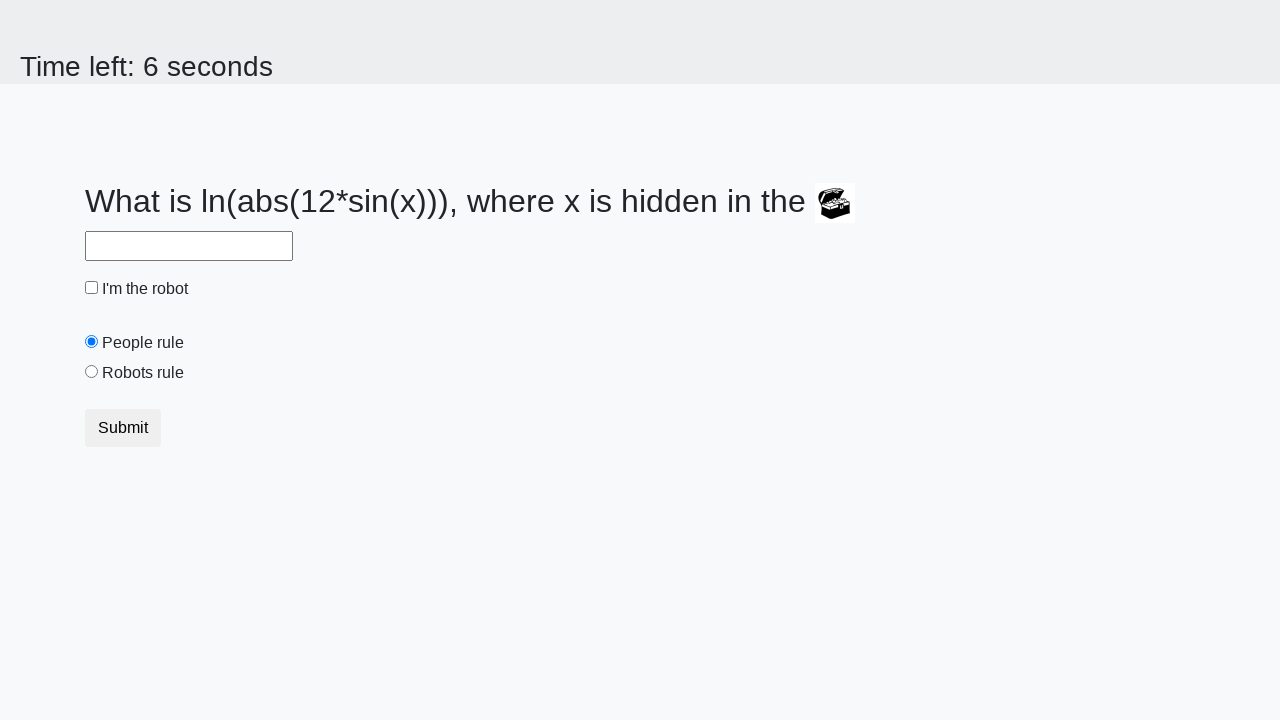

Calculated result using math formula: 1.4252206896305564
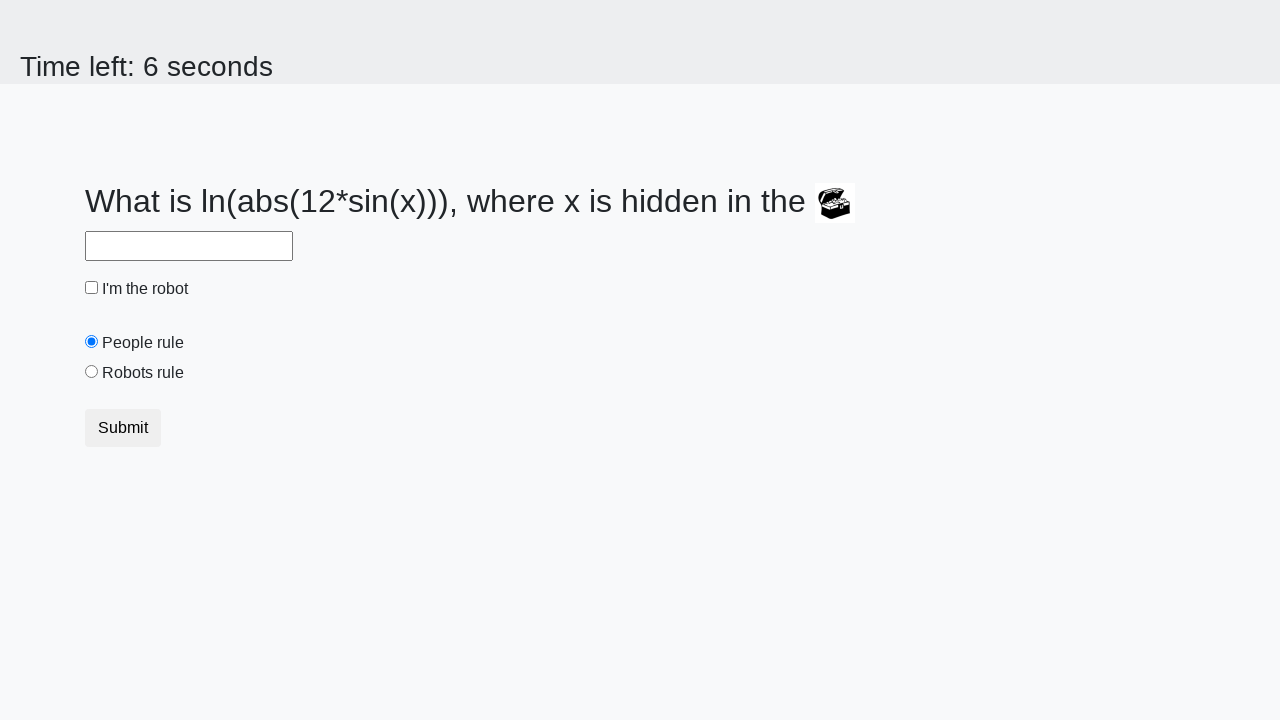

Filled answer field with calculated value: 1.4252206896305564 on #answer
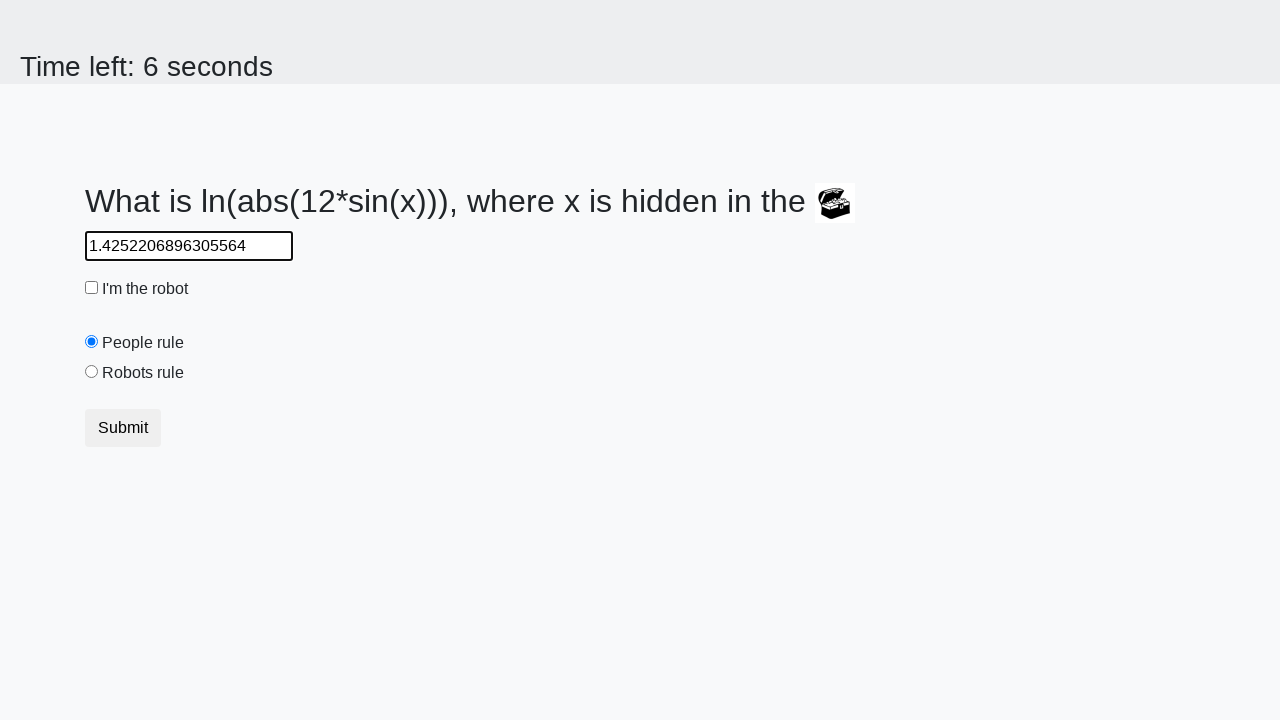

Clicked robot checkbox at (92, 288) on #robotCheckbox
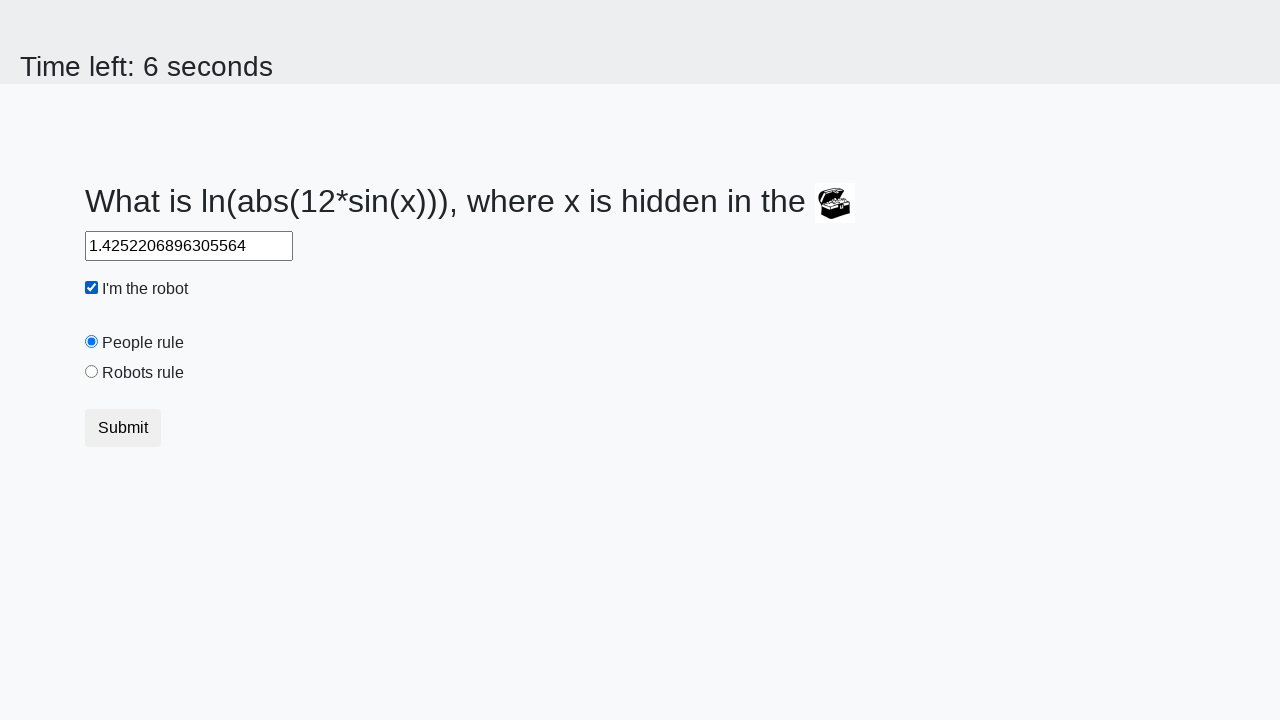

Clicked robots rule radio button at (92, 372) on #robotsRule
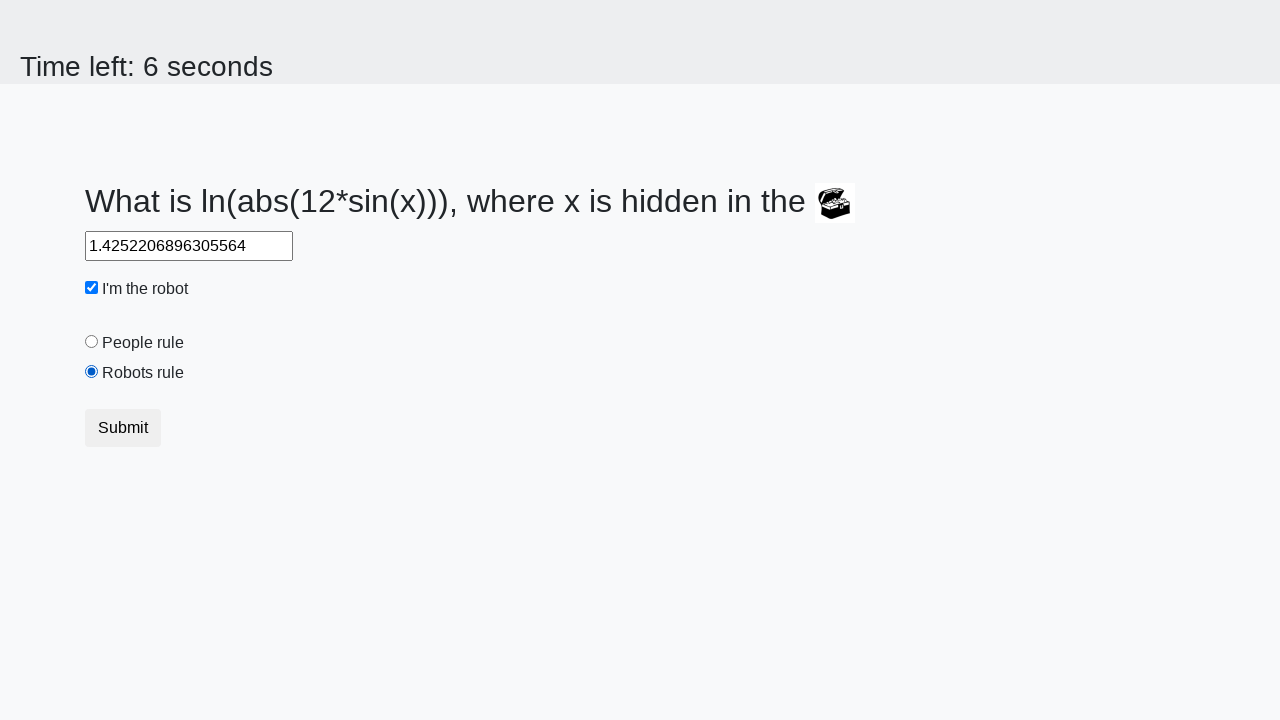

Submitted form by clicking submit button at (123, 428) on .btn
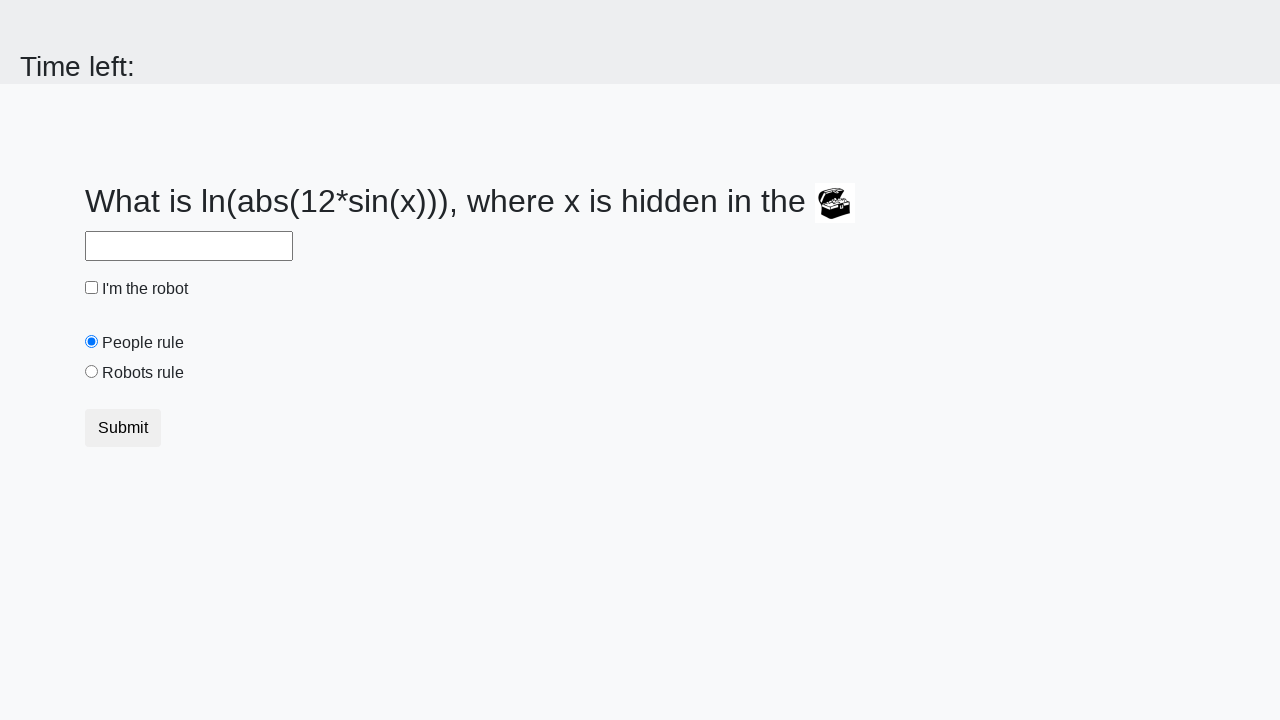

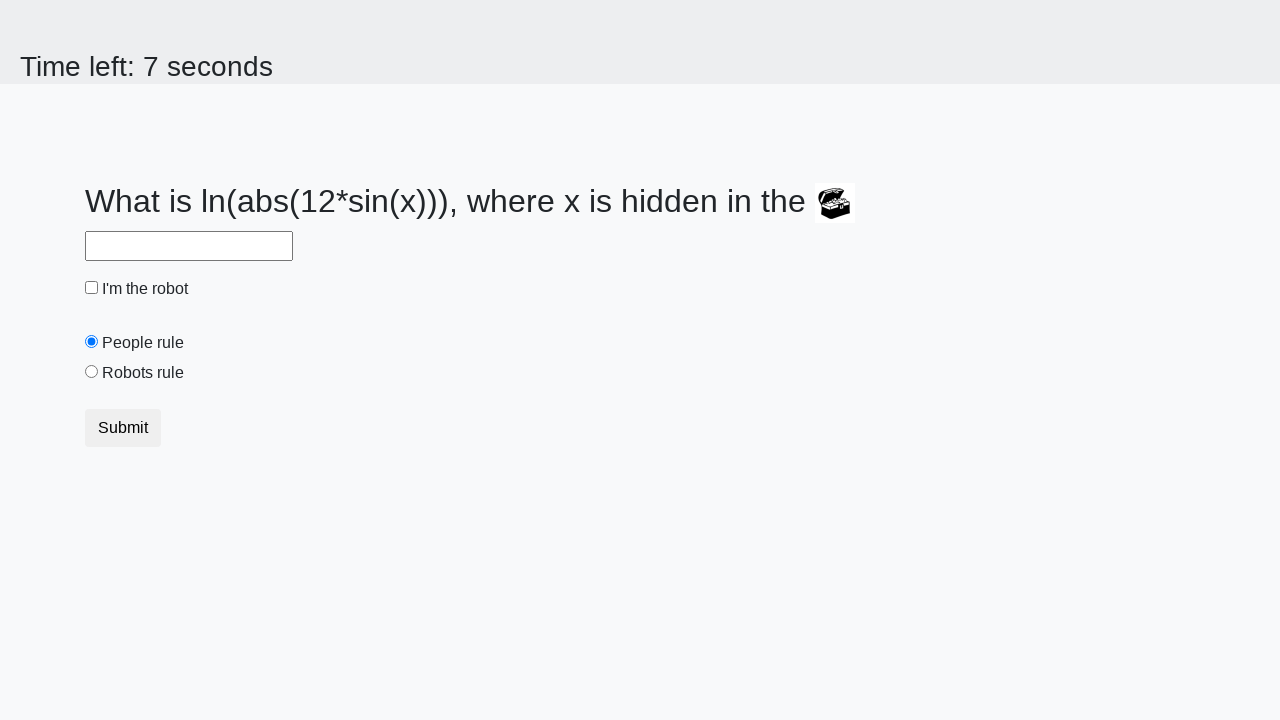